Tests browser window handling by clicking a link that opens a new window, switching to the child window to read its heading, then switching back to the parent window to read its heading.

Starting URL: https://the-internet.herokuapp.com/windows

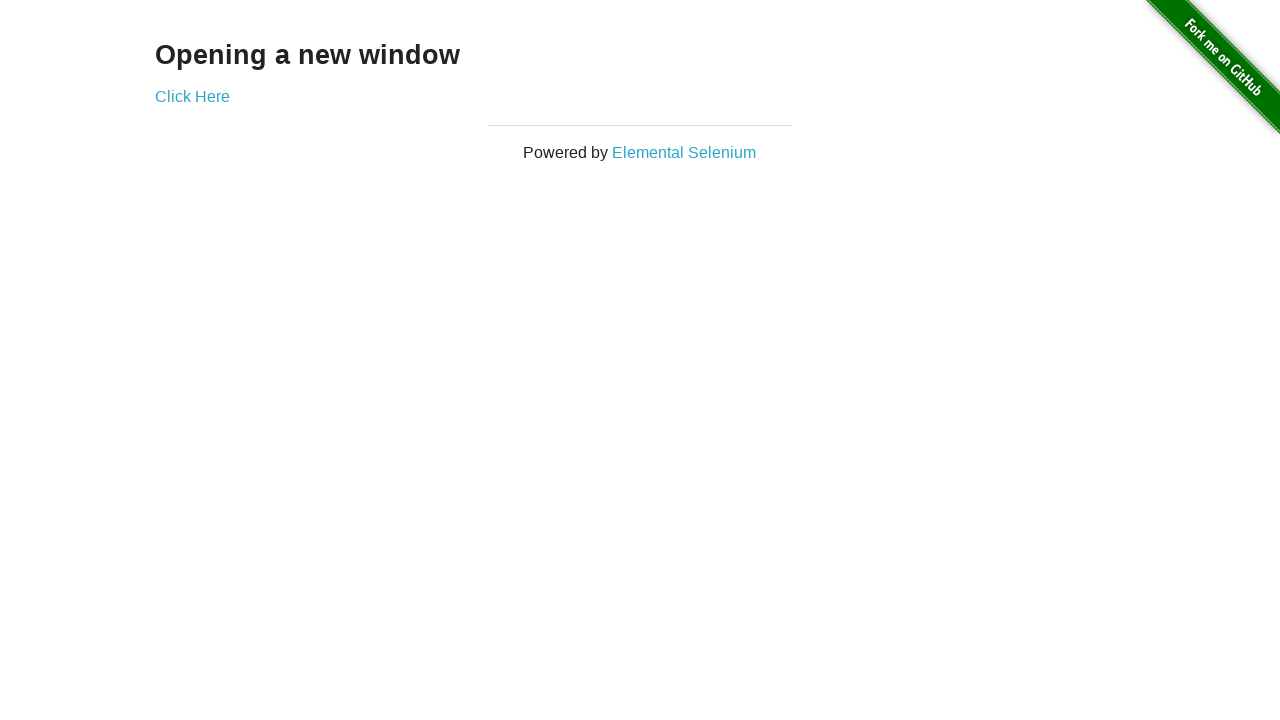

Clicked 'Click Here' link to open new window at (192, 96) on text=Click Here
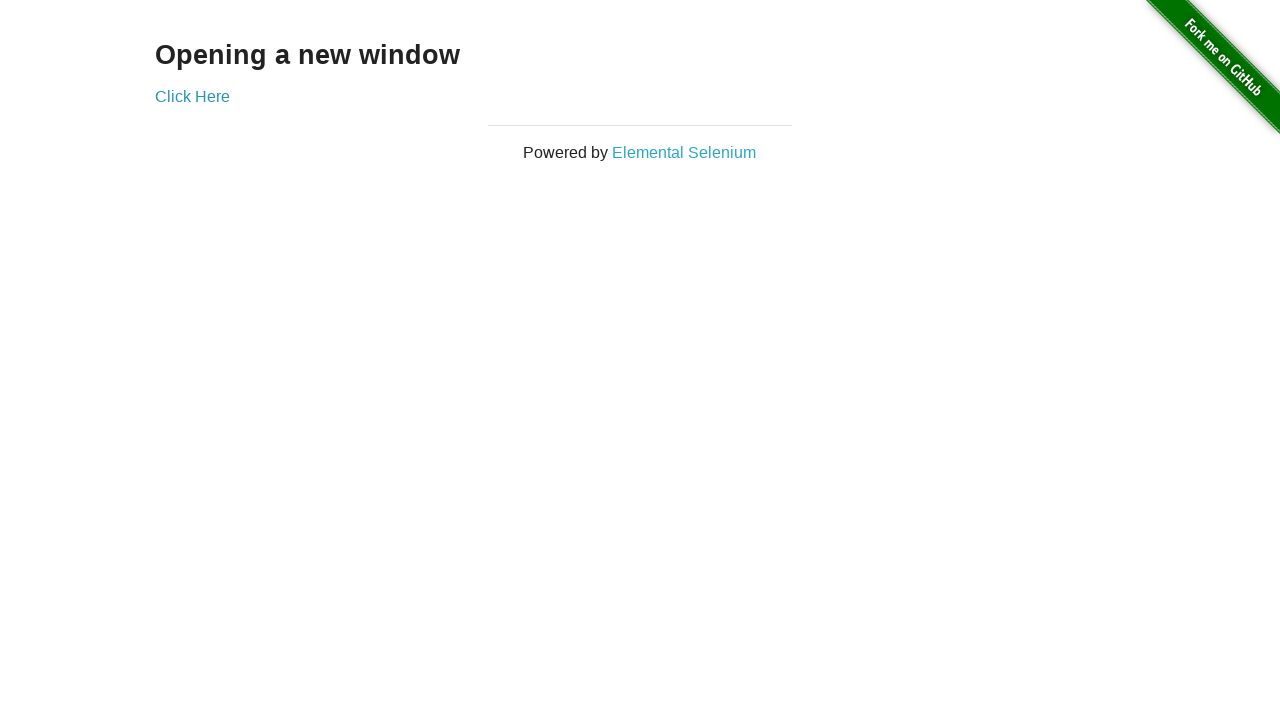

New child window opened and captured
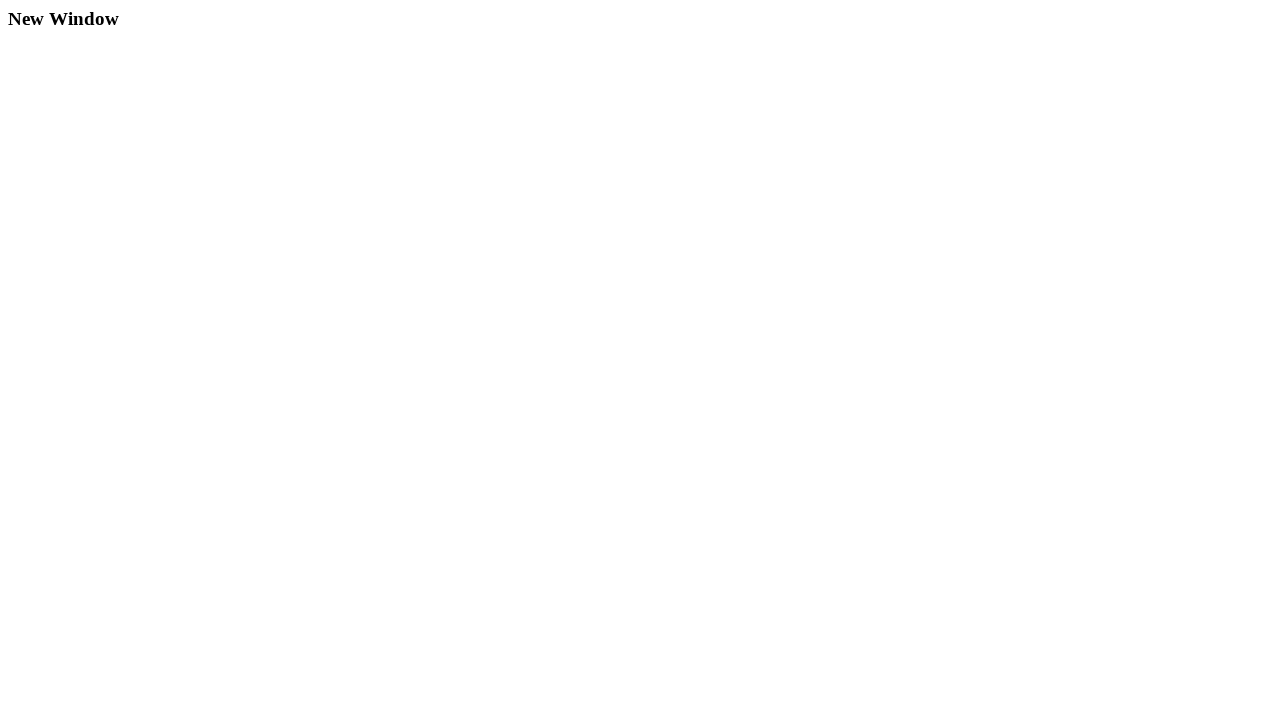

Child window page loaded
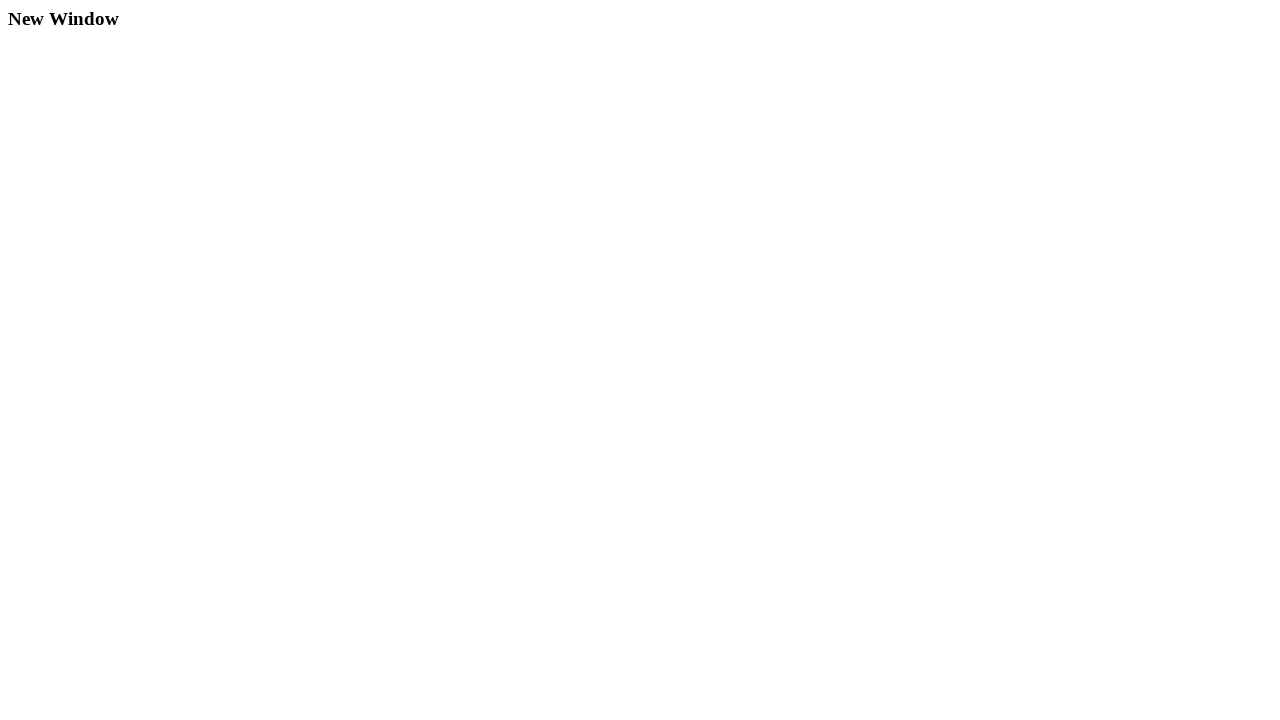

Read child window heading: New Window
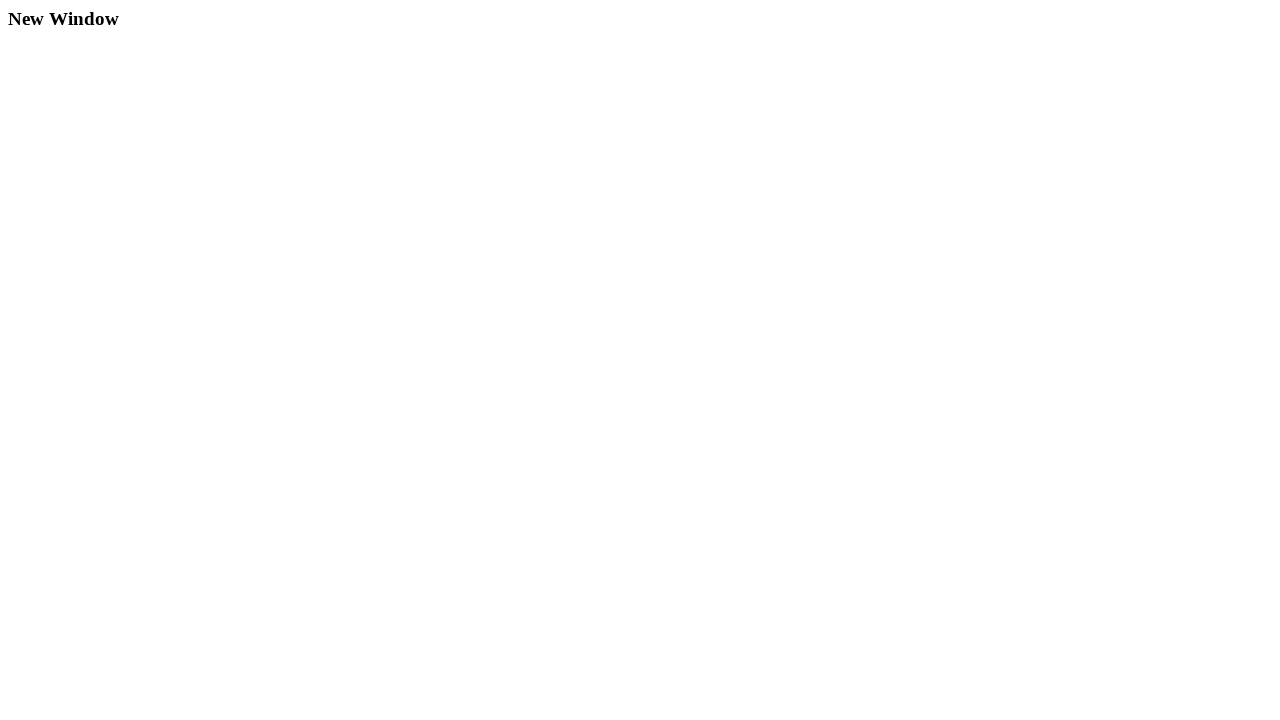

Read parent window heading: Opening a new window
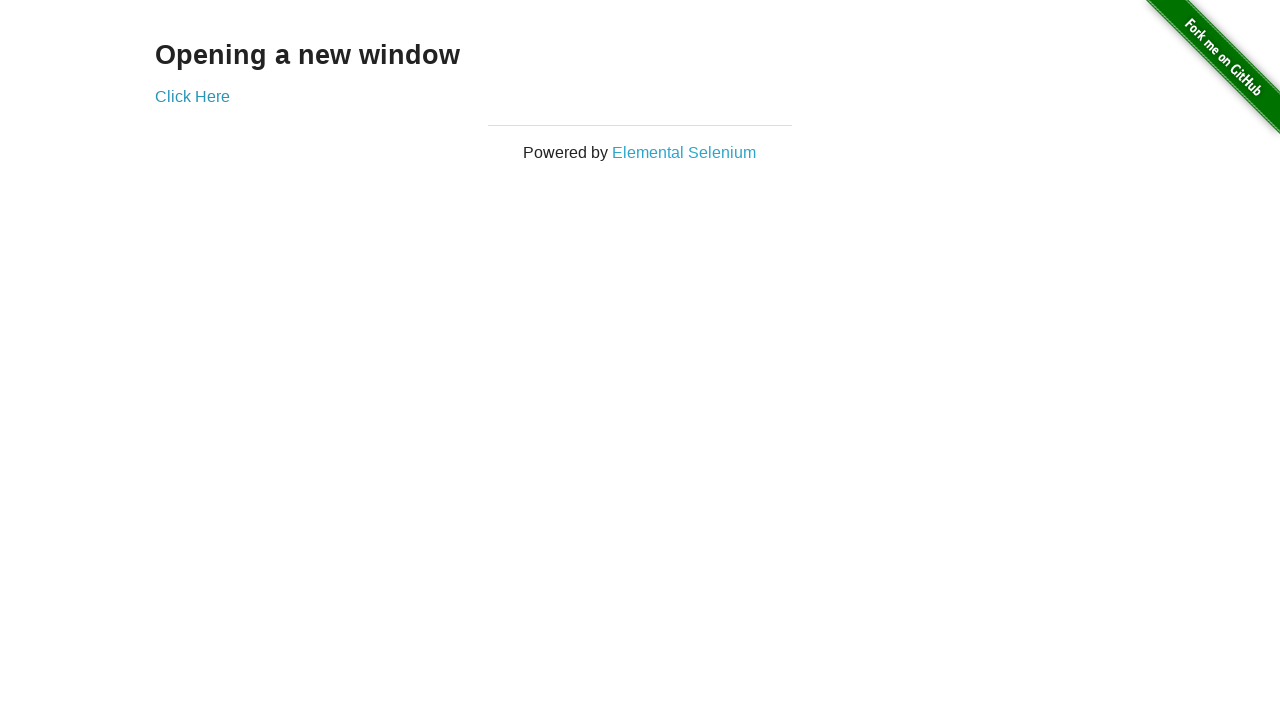

Closed child window
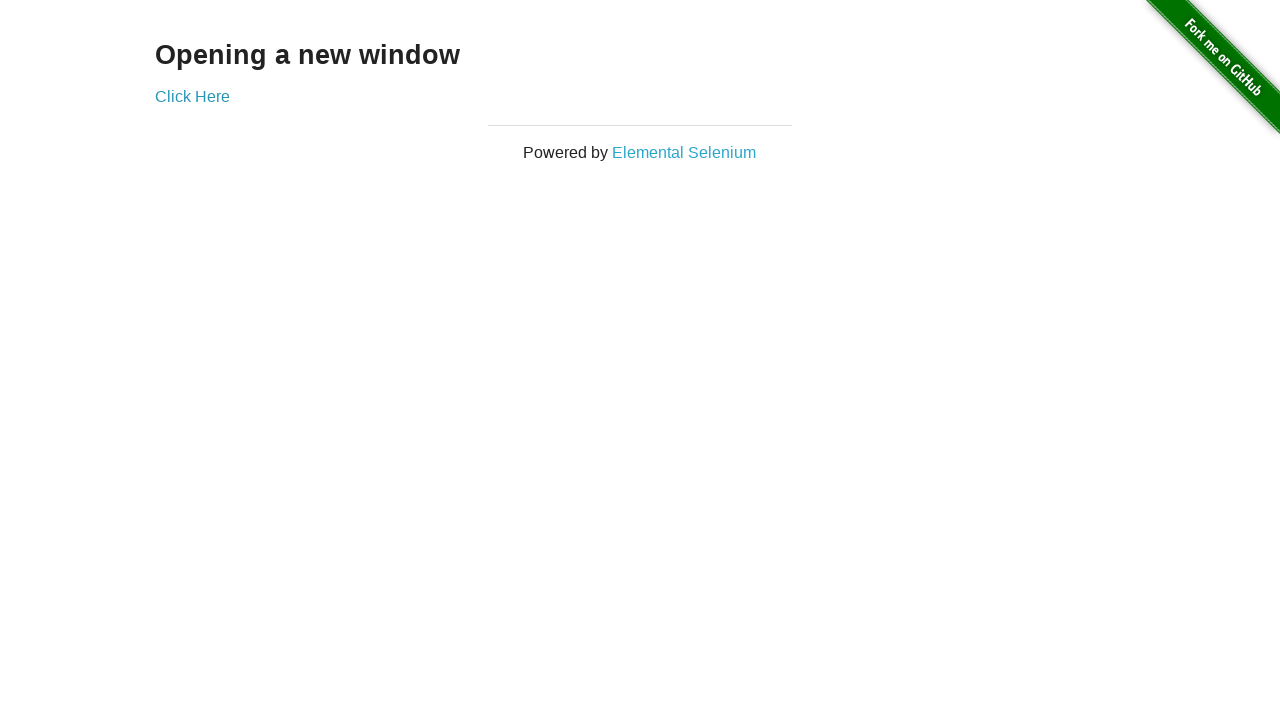

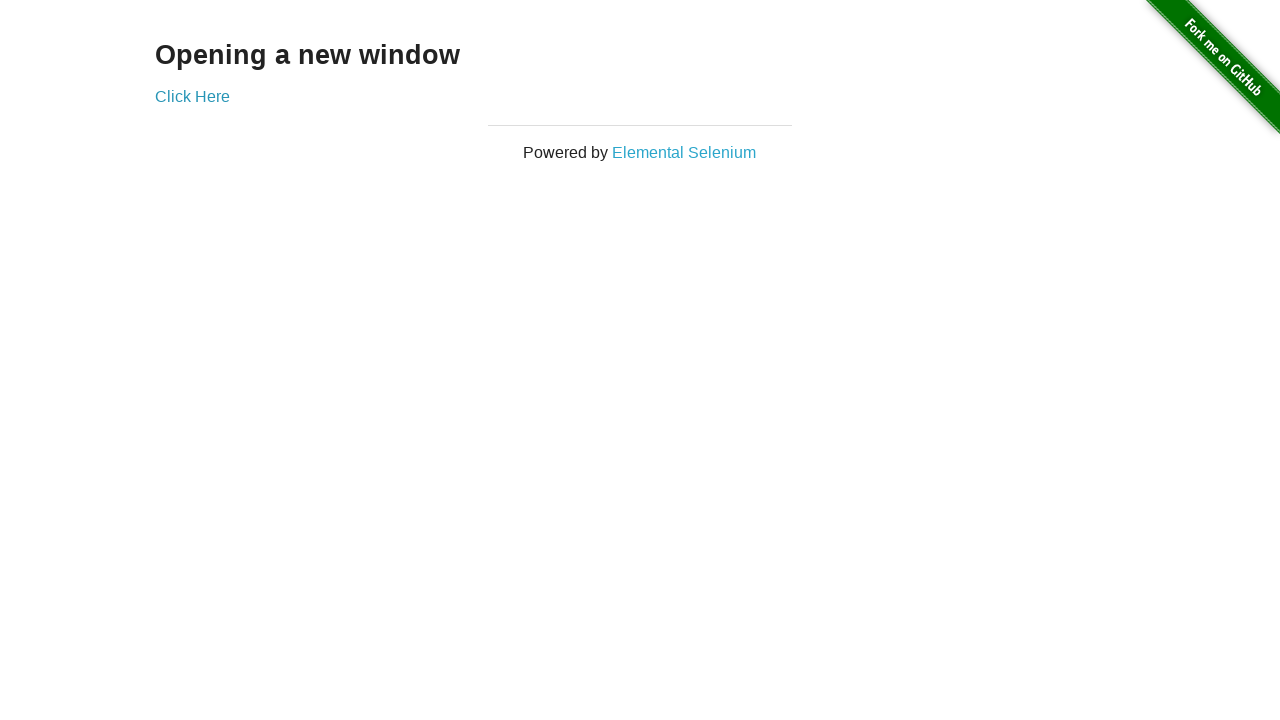